Tests the user registration form by filling out all required fields (first name, last name, email, phone, password) using keyboard interactions and clipboard, then submitting the form

Starting URL: https://naveenautomationlabs.com/opencart/index.php?route=account/register

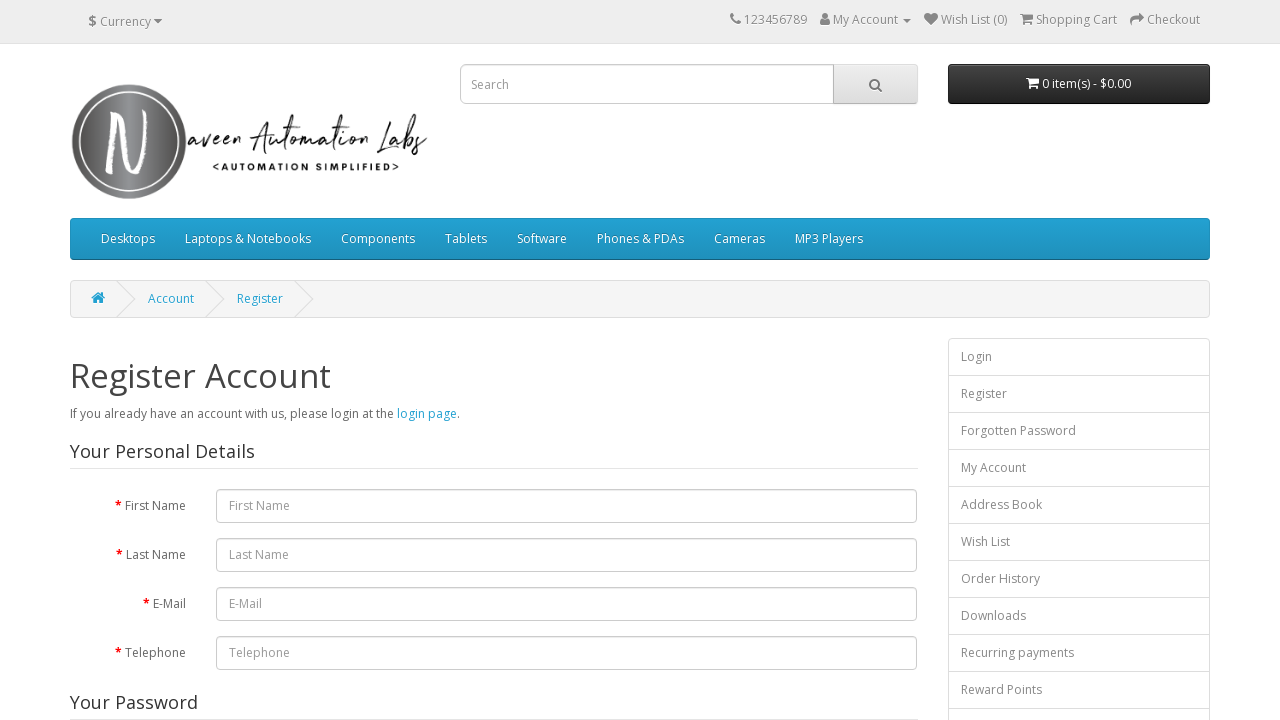

Clicked on first name field at (567, 506) on xpath=//input[@name='firstname']
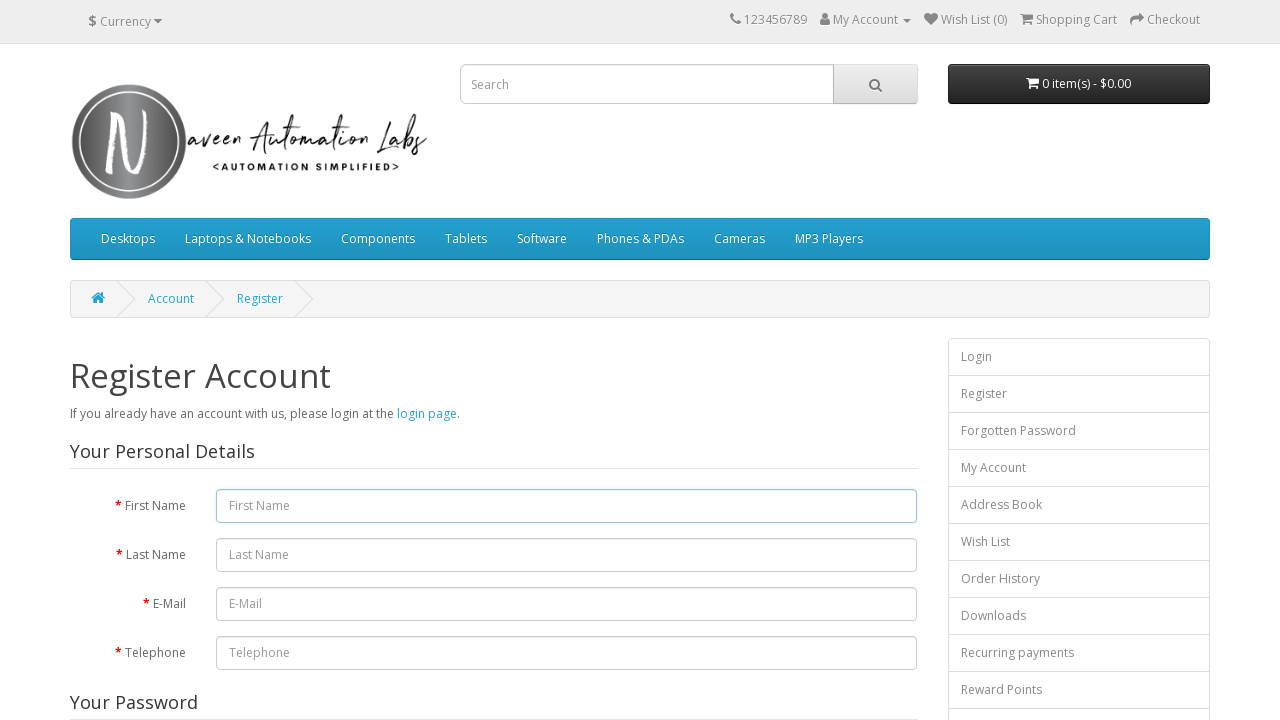

Filled first name field with 'Sumit' on xpath=//input[@name='firstname']
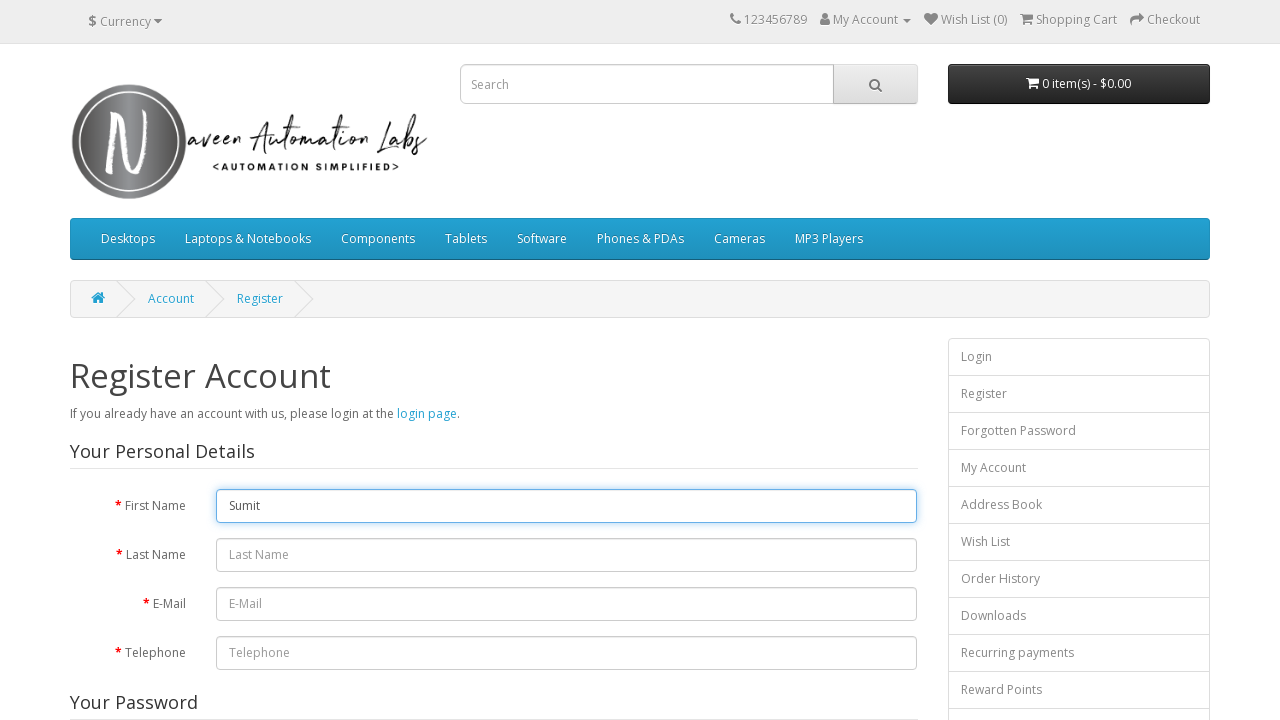

Filled last name field with 'Goyal' on xpath=//input[@name='lastname']
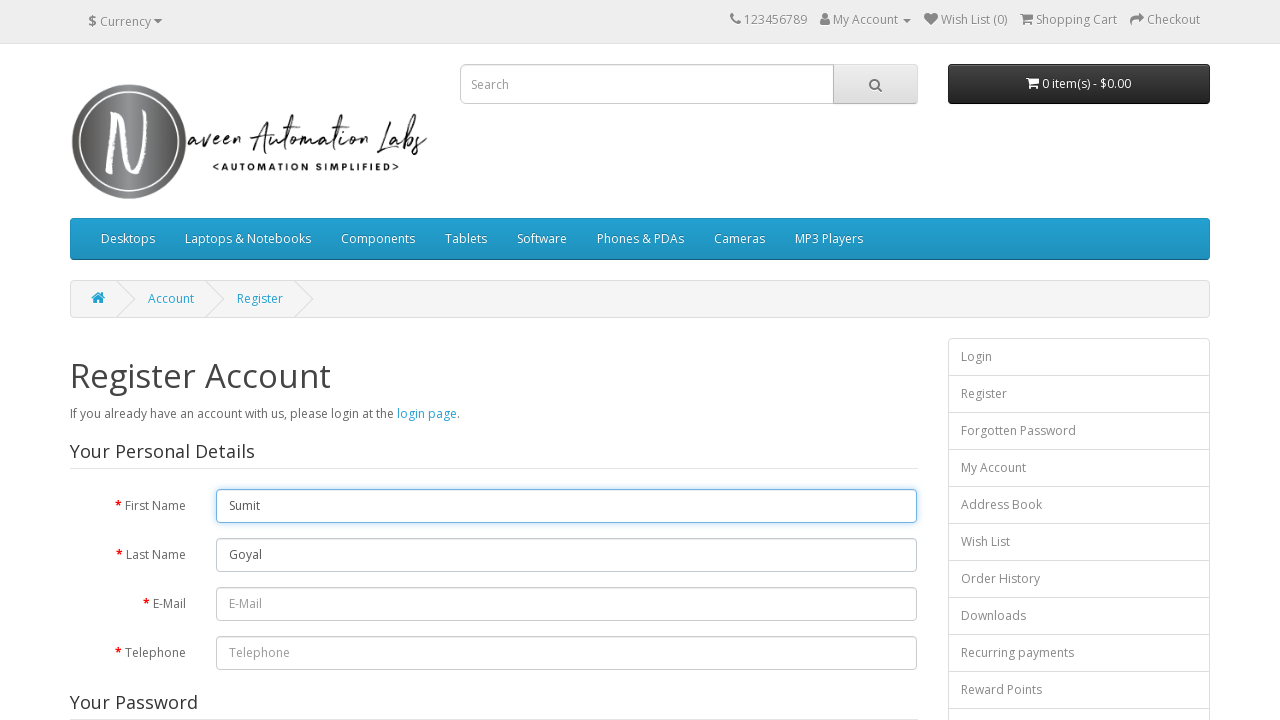

Filled email field with 'testuser_reg_7842@example.com' on xpath=//input[@name='email']
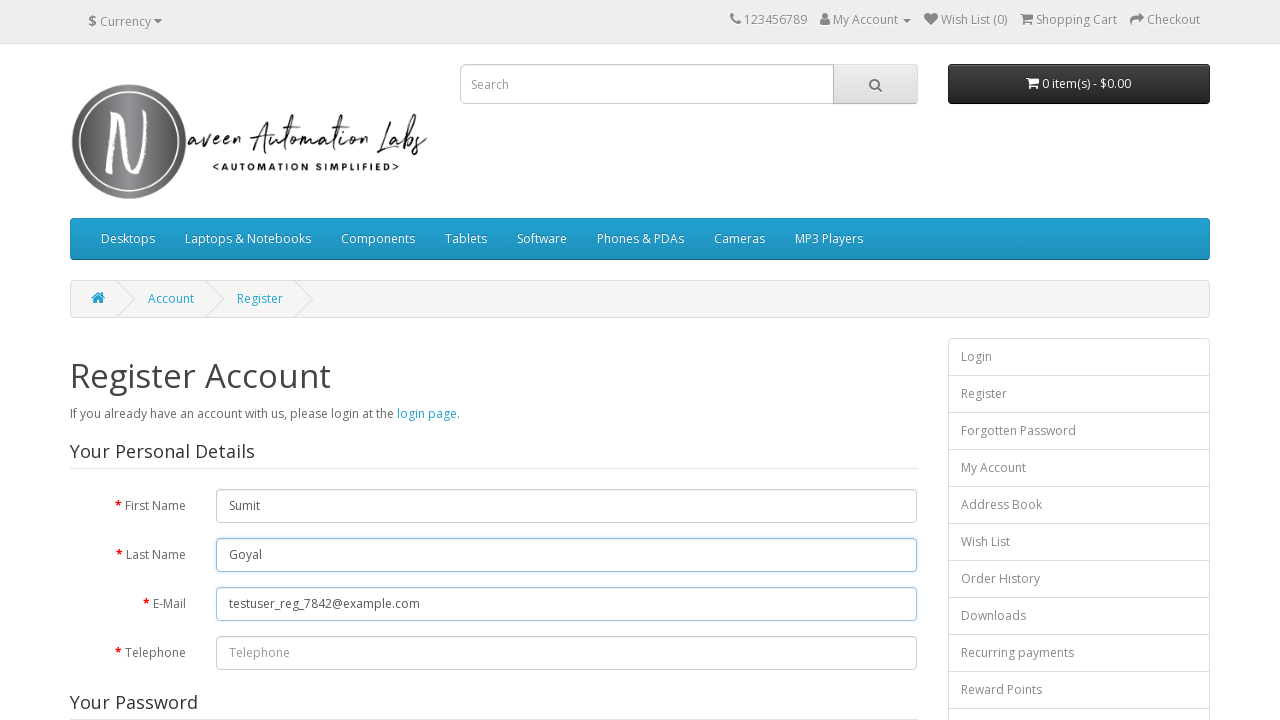

Filled telephone field with '5551234567' on xpath=//input[@name='telephone']
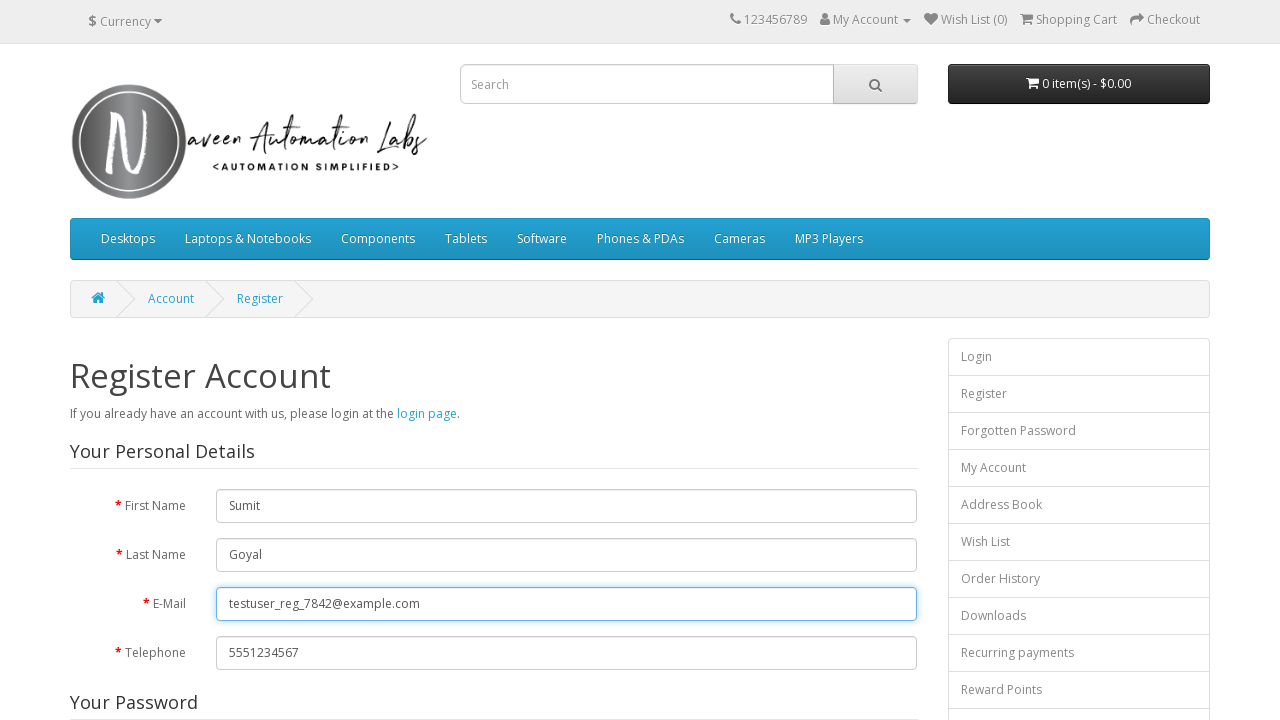

Filled password field with 'TestPassword123!' on xpath=//input[@name='password']
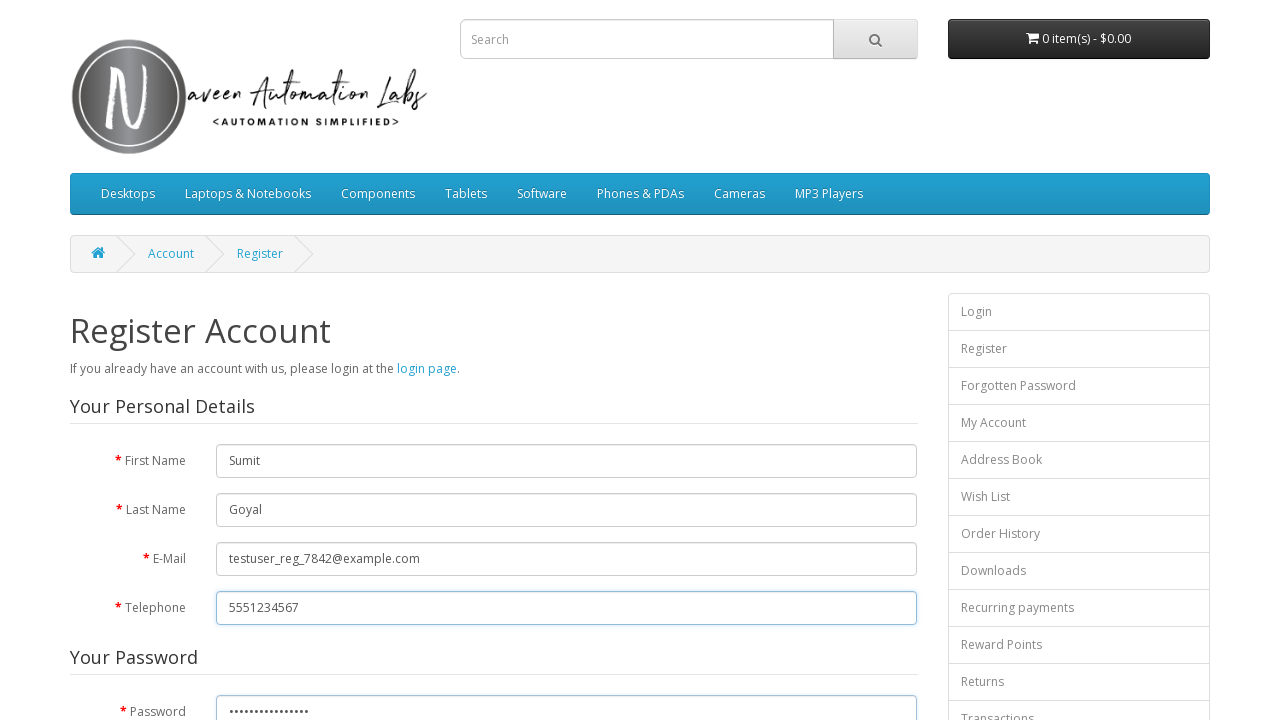

Filled confirm password field with 'TestPassword123!' on xpath=//input[@name='confirm']
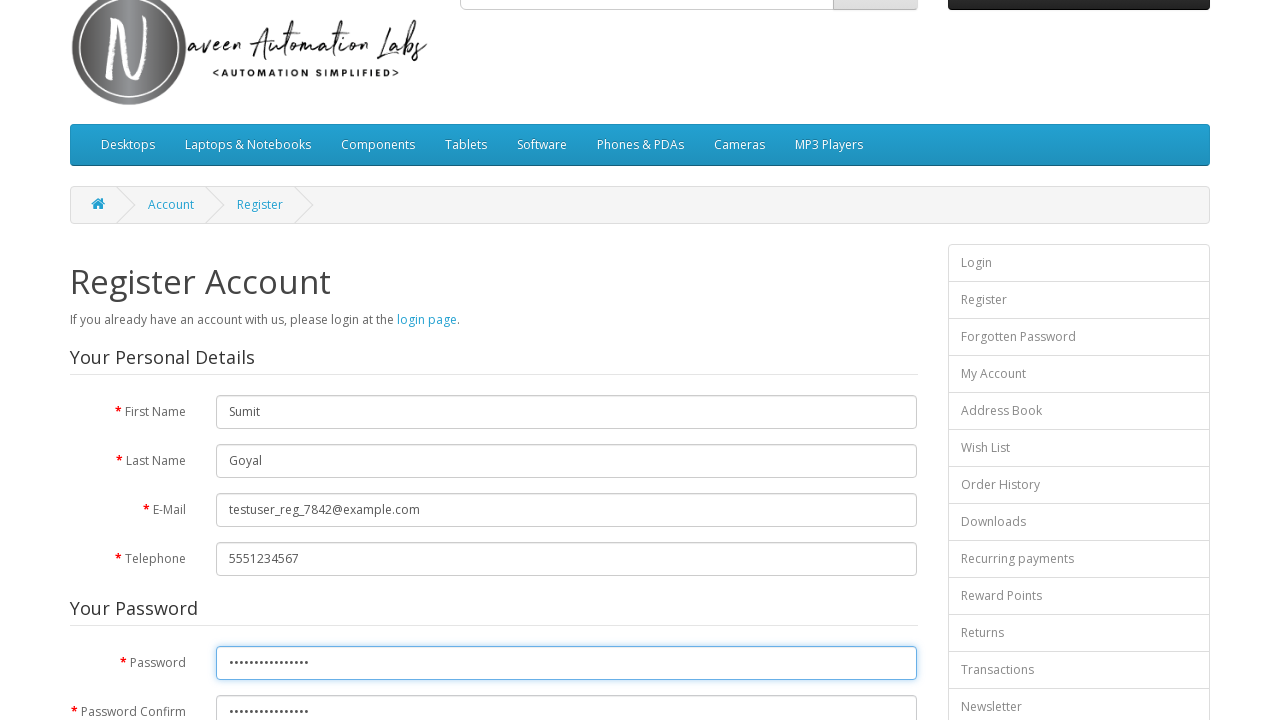

Clicked on privacy policy checkbox at (825, 424) on xpath=//input[@type='checkbox']
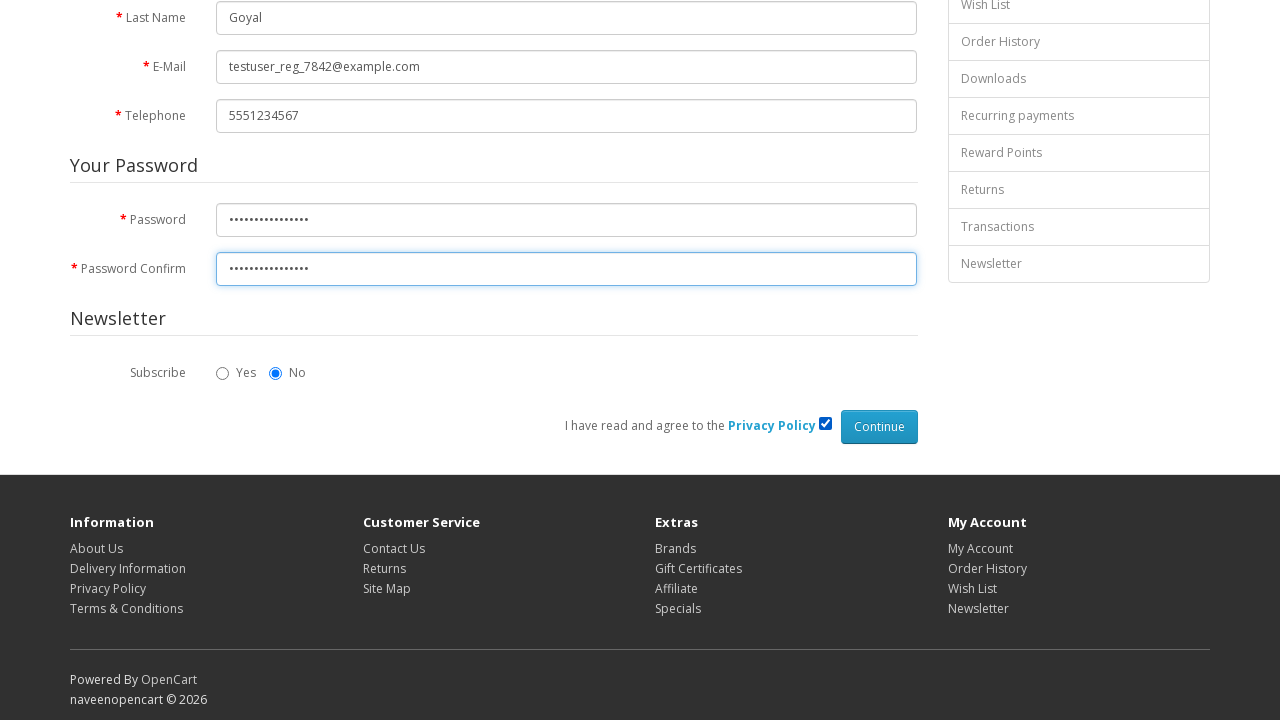

Clicked Continue button to submit registration form at (879, 427) on input[value='Continue']
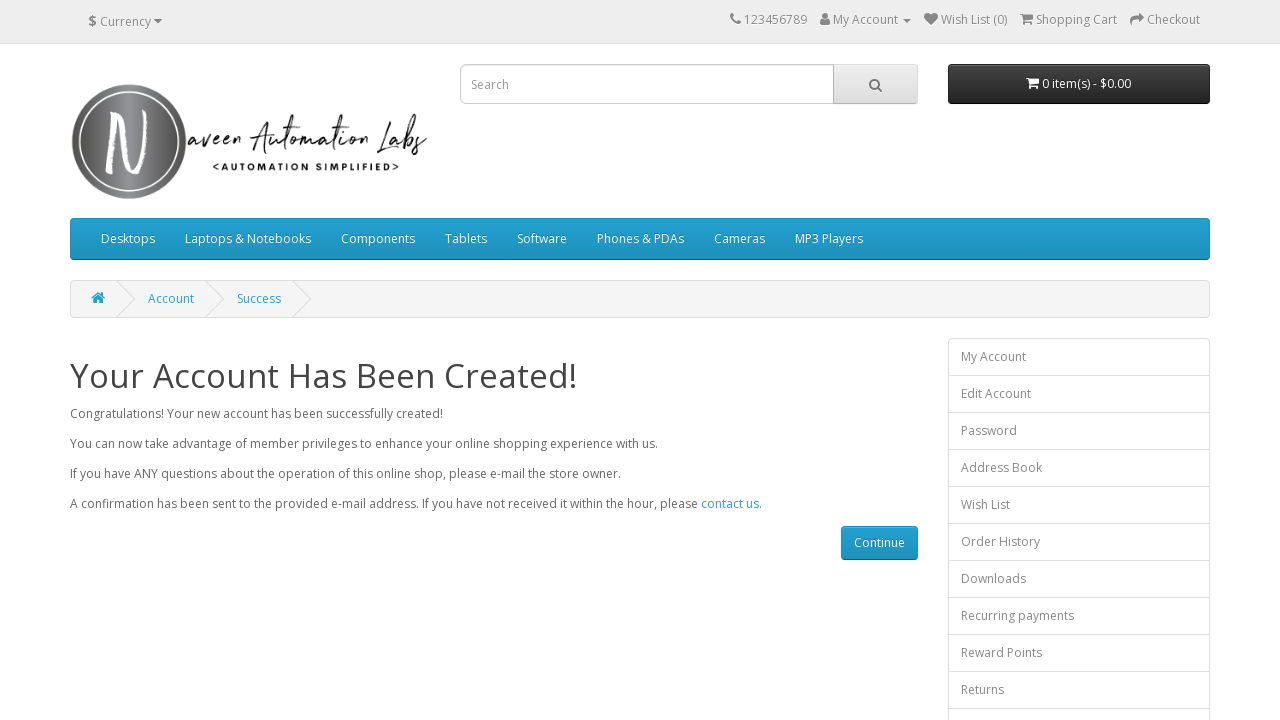

Page loaded successfully after form submission
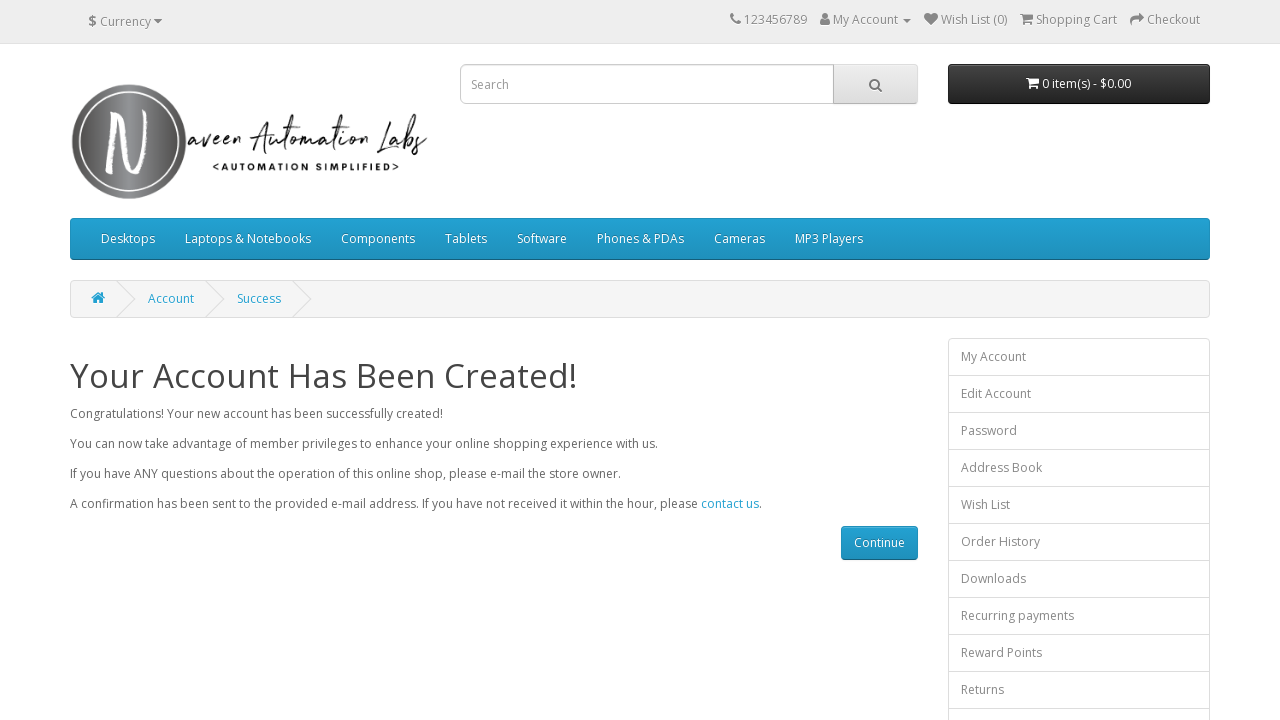

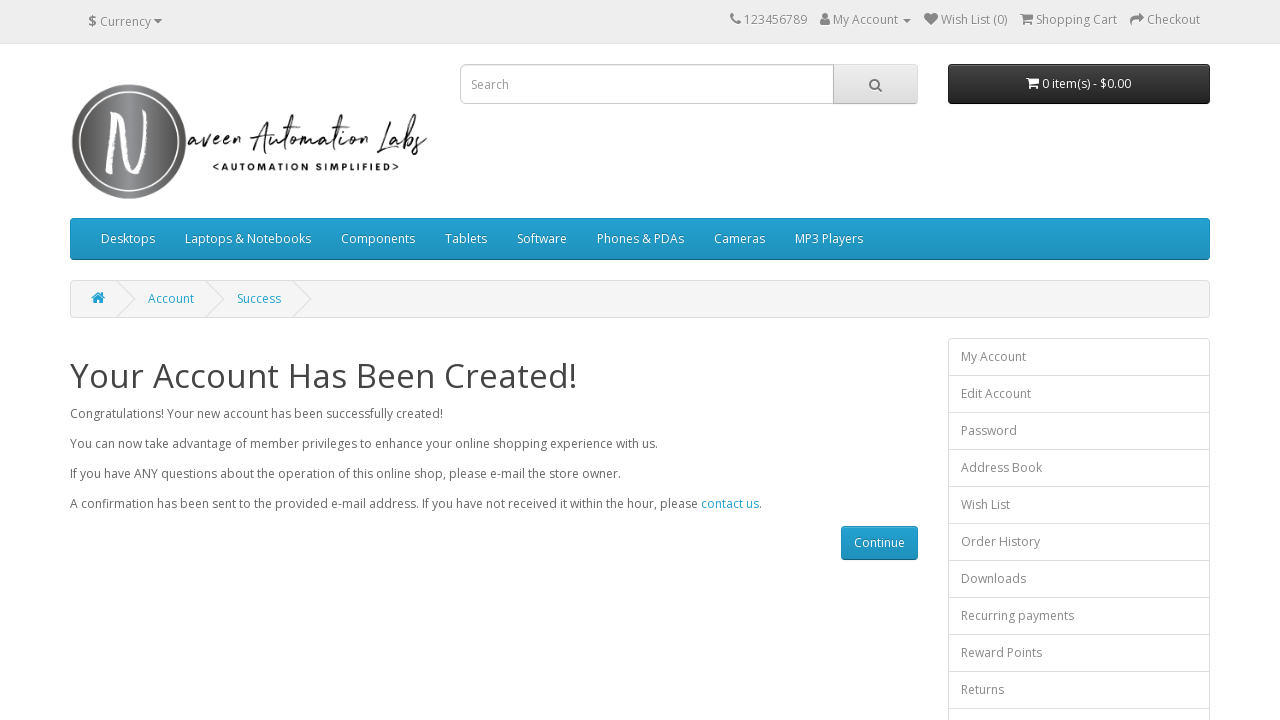